Tests clicking the "Add Element" button on the Herokuapp add/remove elements page

Starting URL: https://the-internet.herokuapp.com/add_remove_elements/

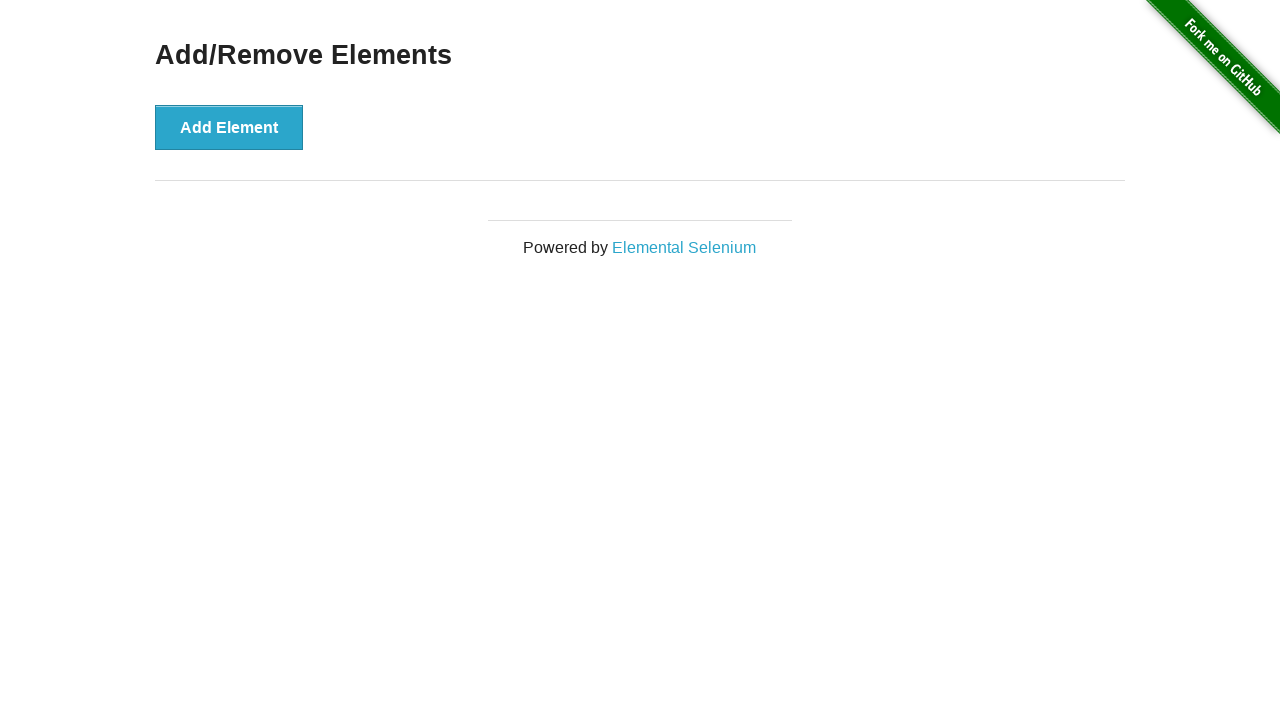

Navigated to the add/remove elements page
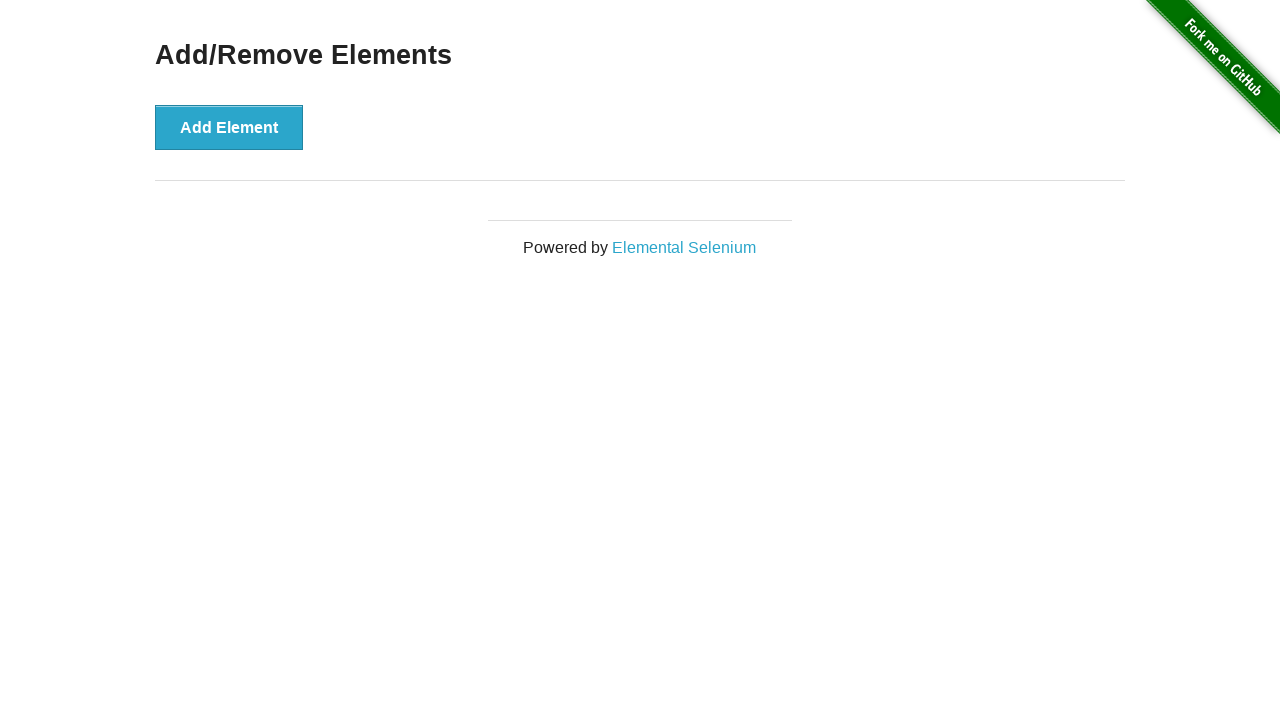

Clicked the 'Add Element' button at (229, 127) on internal:role=button[name="Add Element"i]
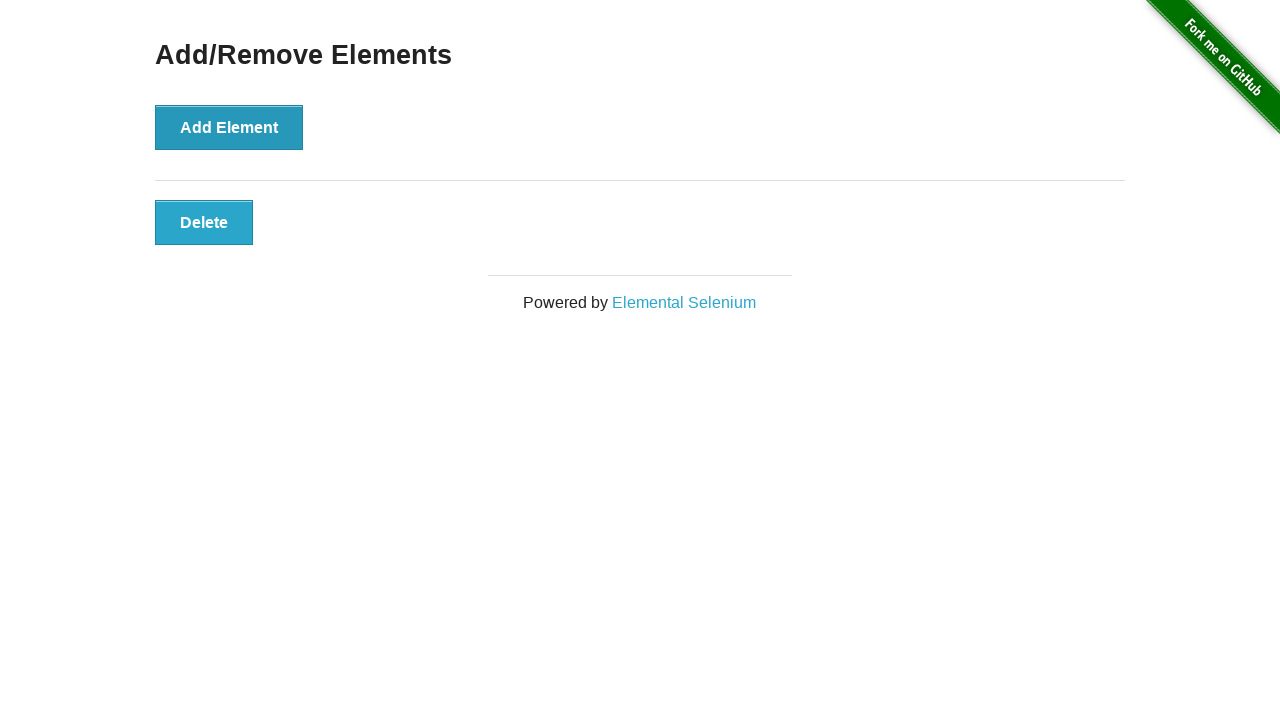

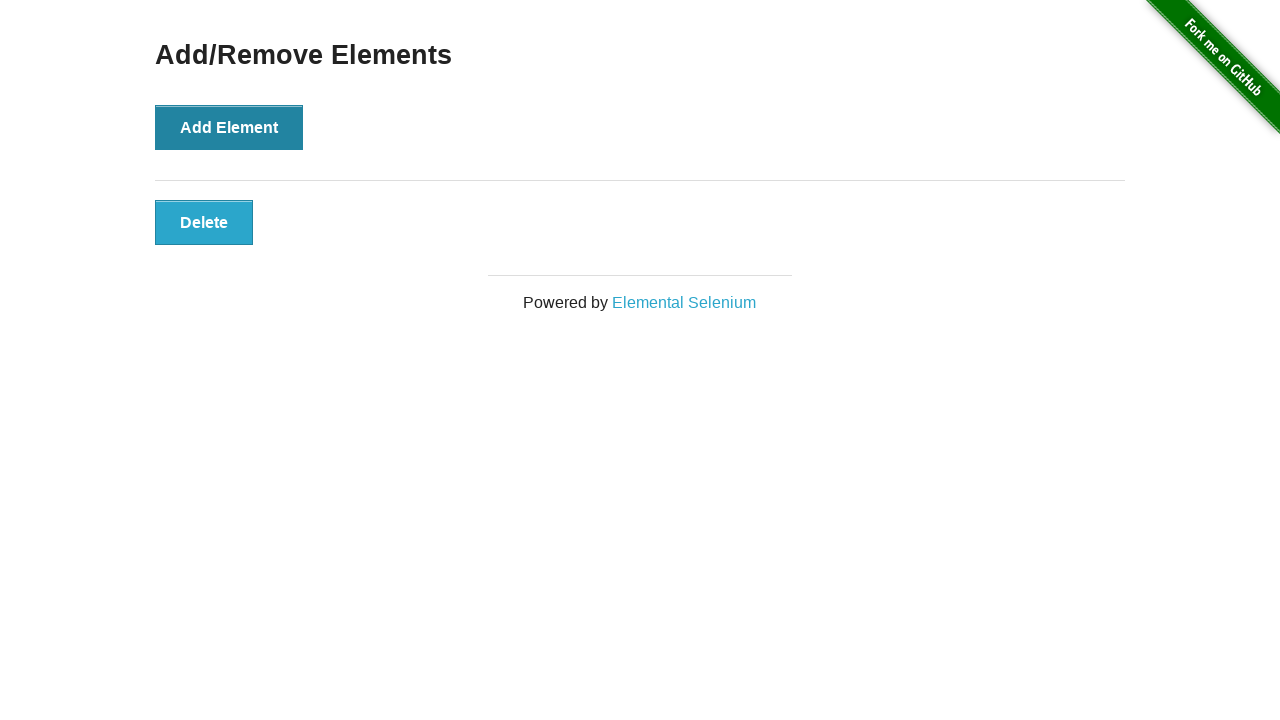